Tests drag and drop functionality on jQueryUI demo page by dragging an element and dropping it onto a target area within an iframe

Starting URL: https://jqueryui.com/droppable/

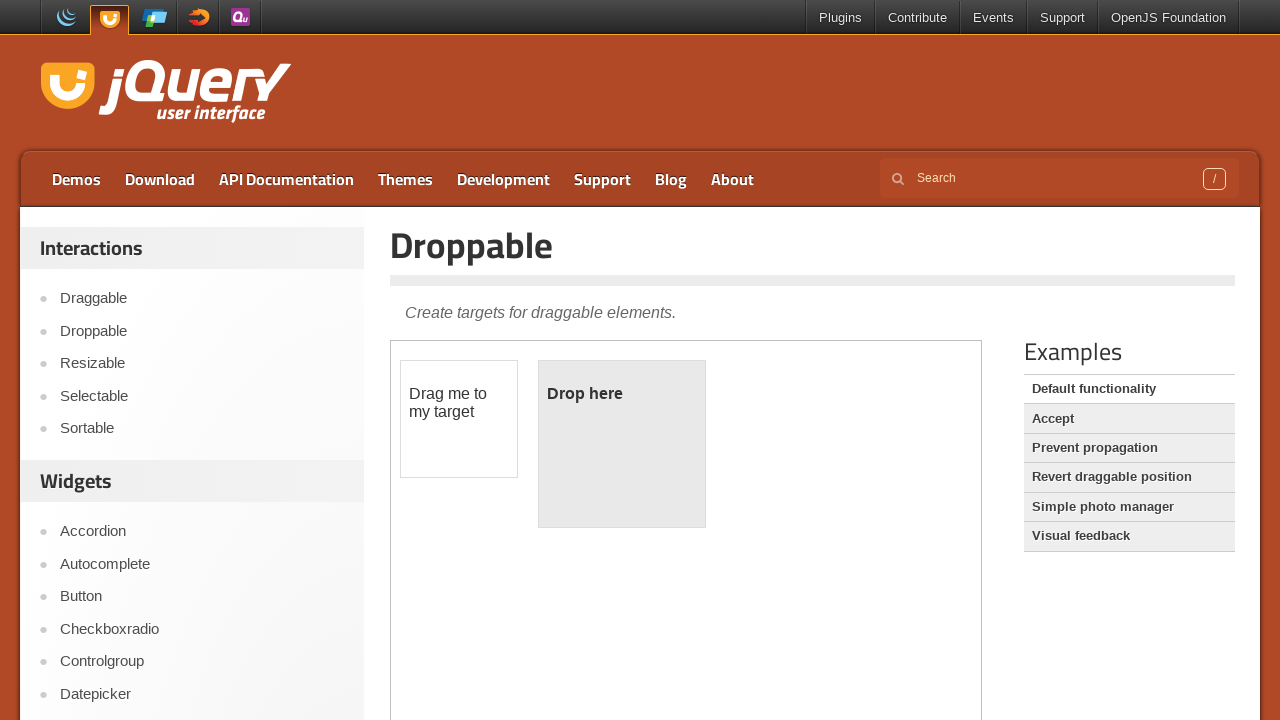

Navigated to jQueryUI droppable demo page
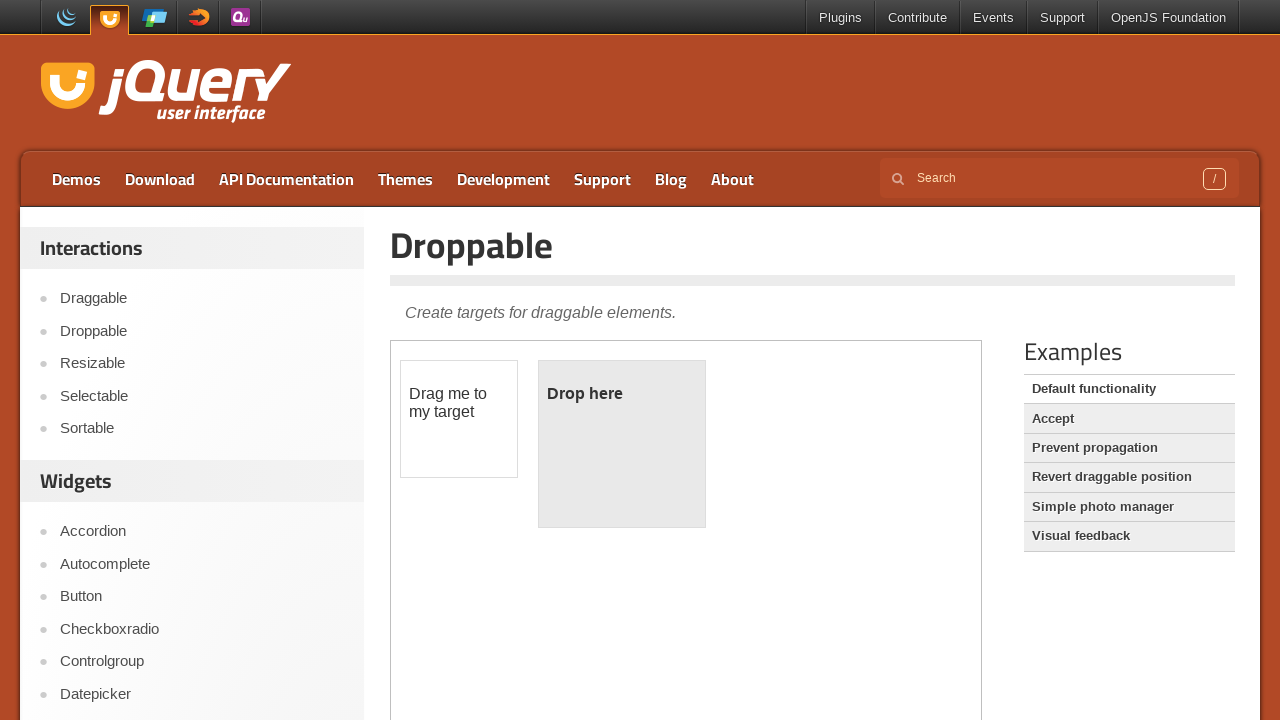

Located demo iframe
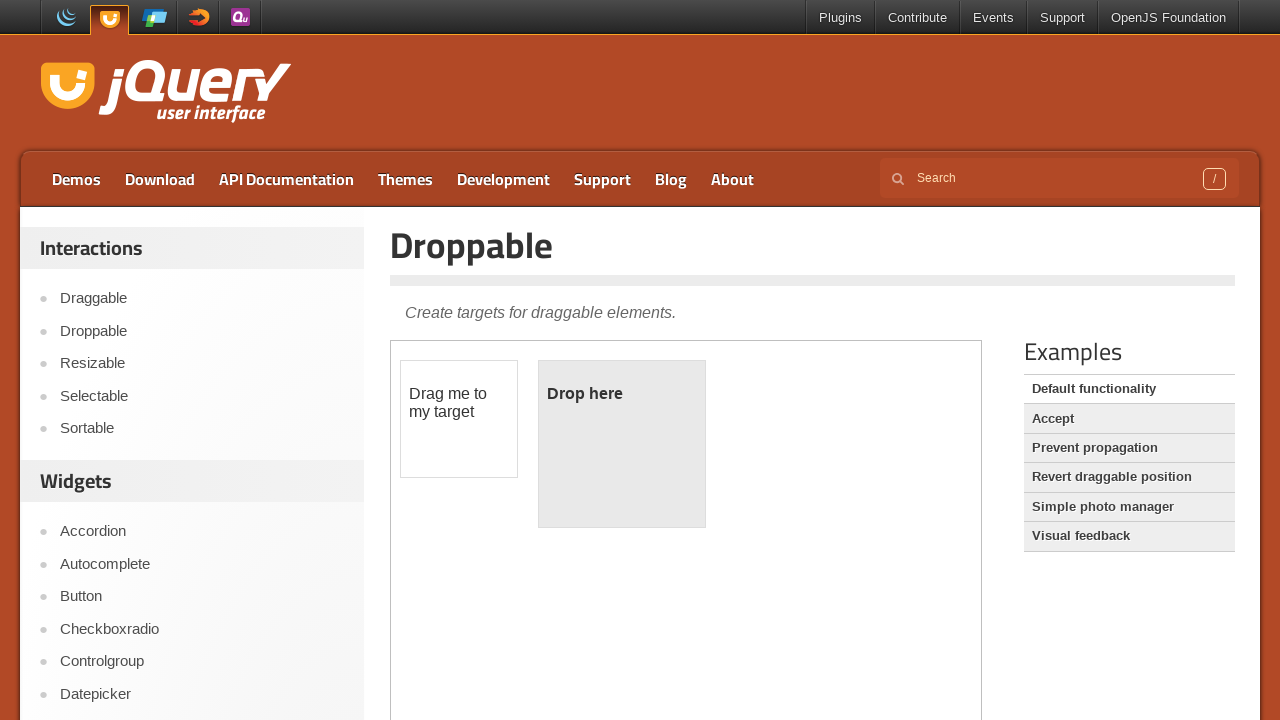

Located draggable element within iframe
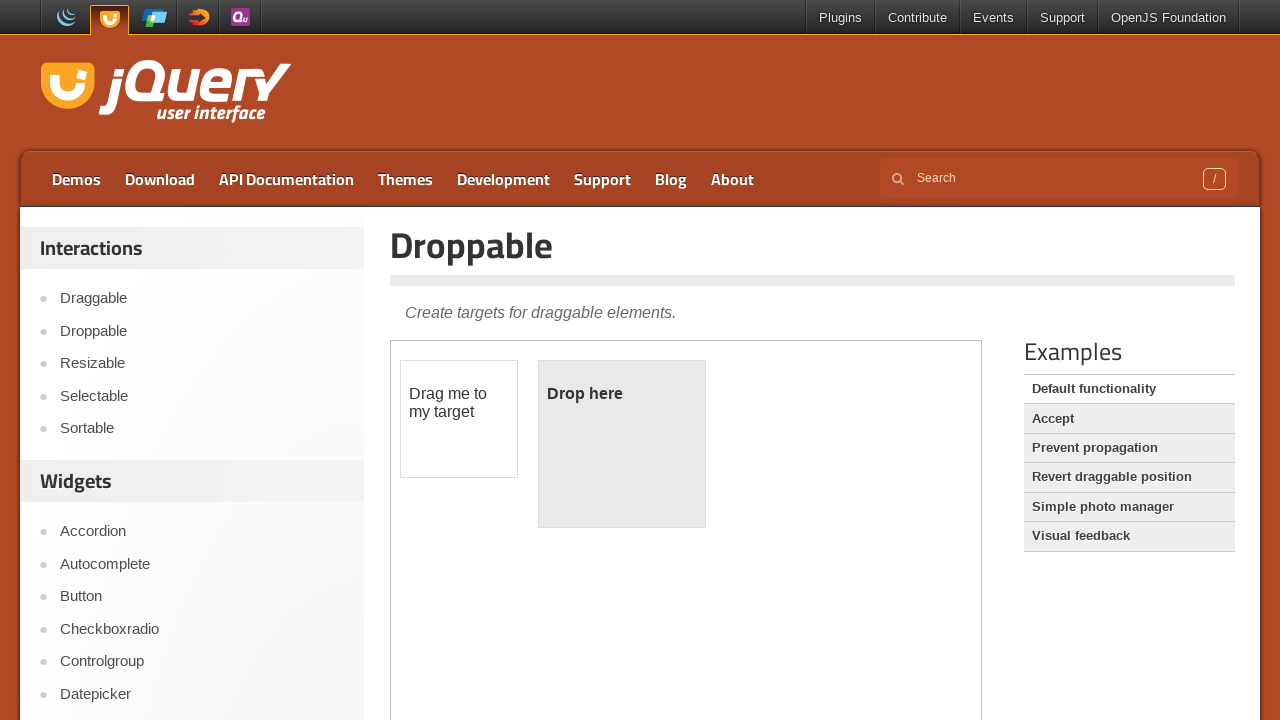

Located droppable target element within iframe
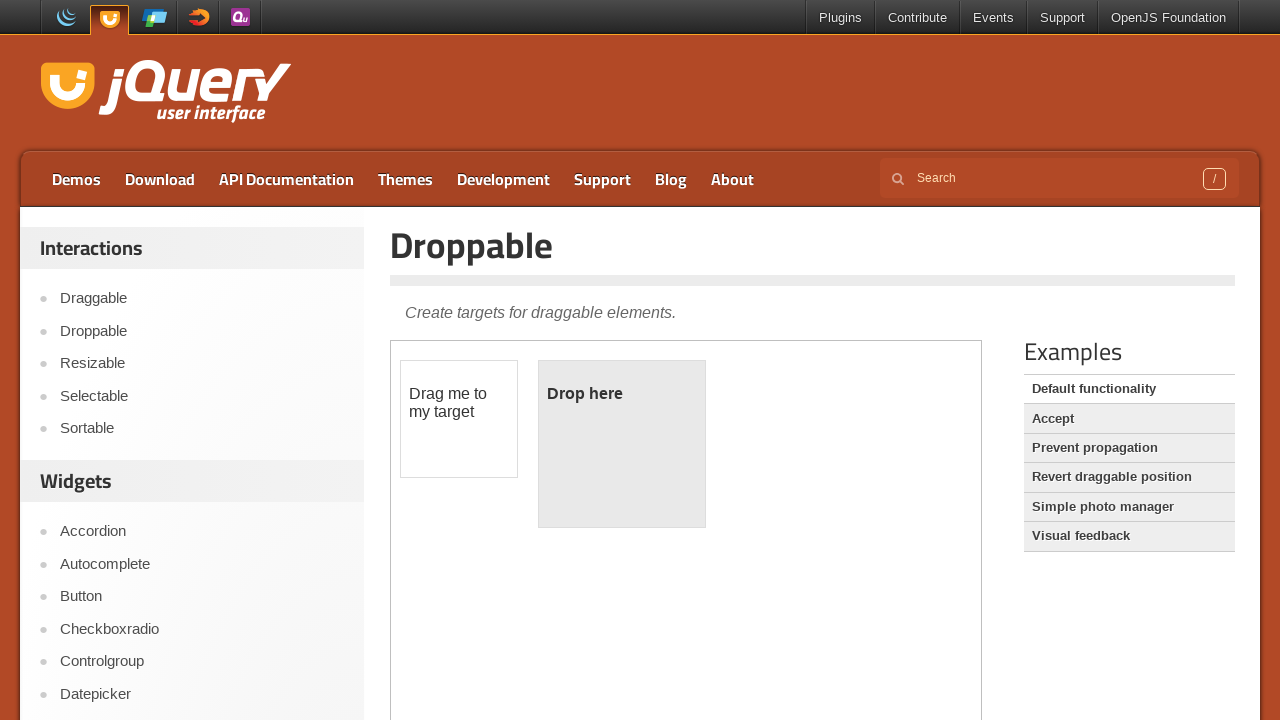

Dragged element onto droppable target area at (622, 444)
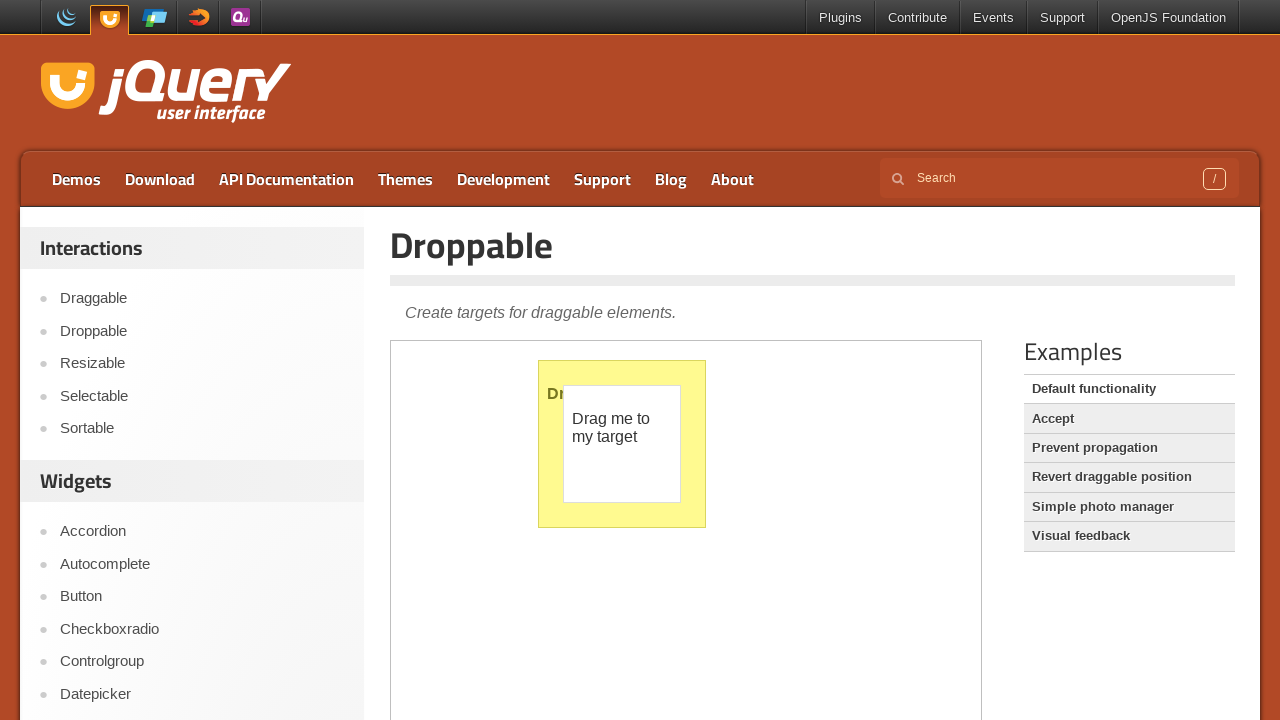

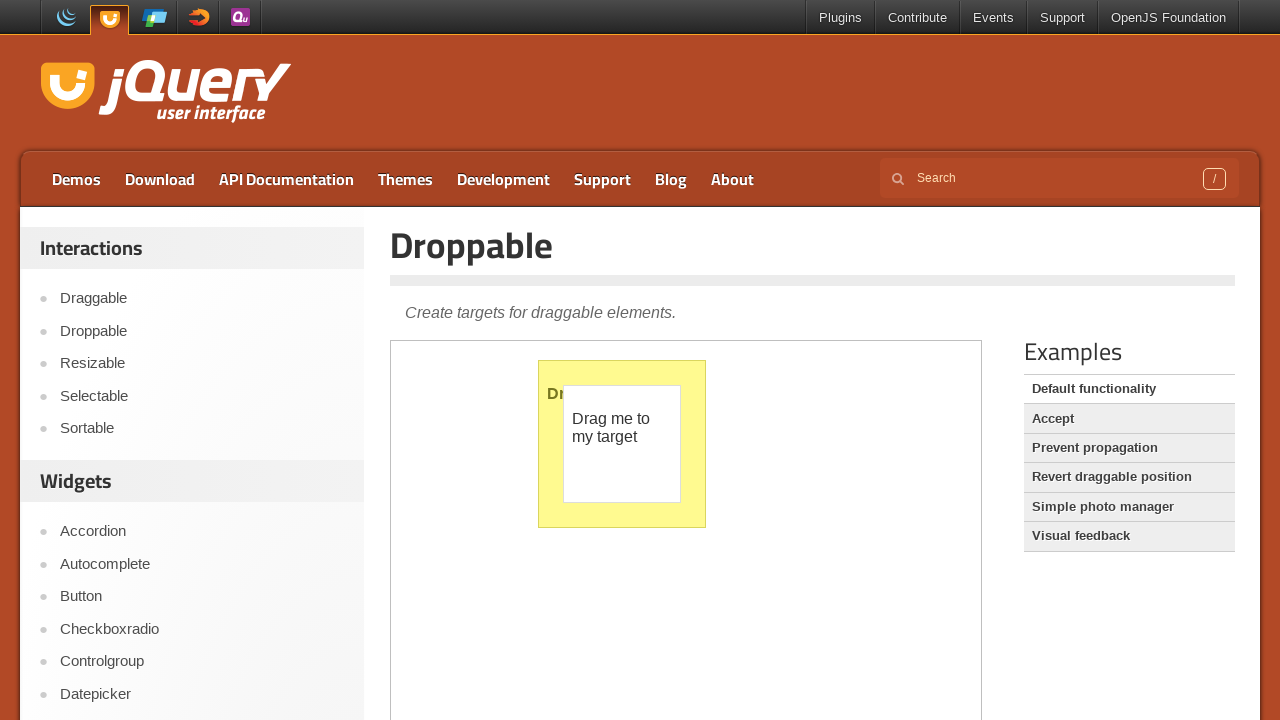